Navigates to gaming blog and clicks on the first popular post

Starting URL: https://gaming-maniya.blogspot.com/

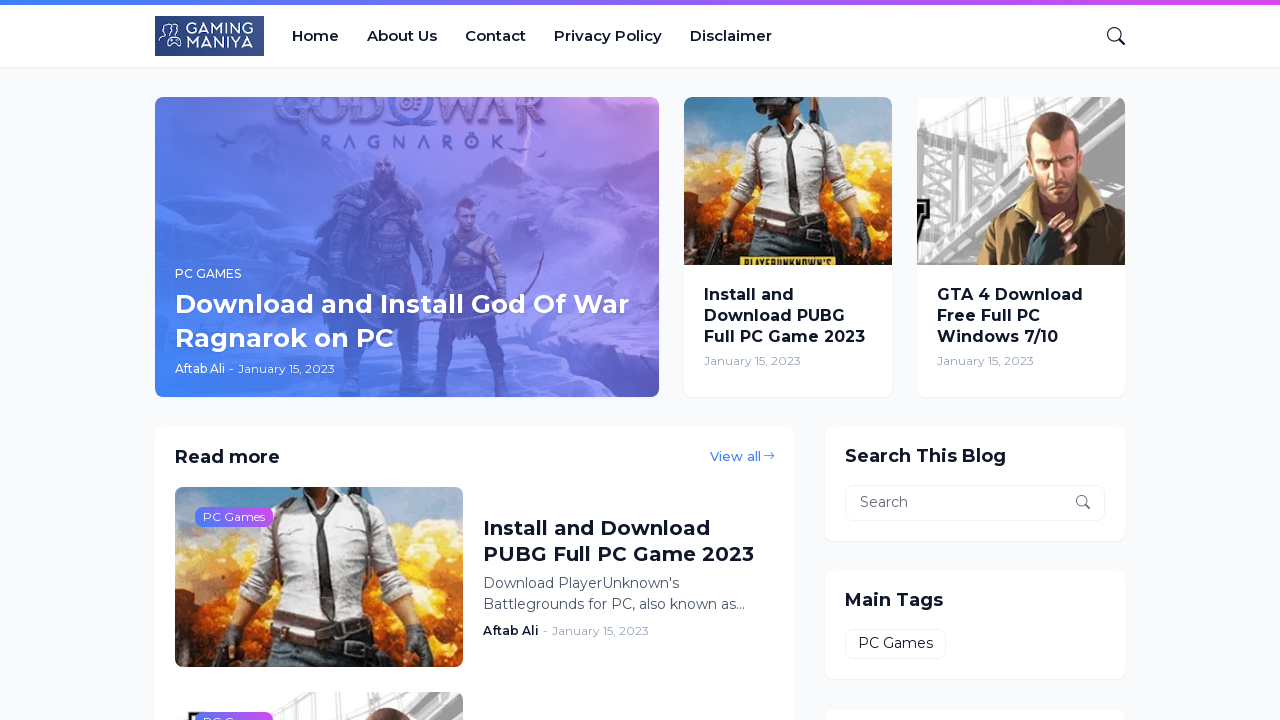

Popular posts section loaded
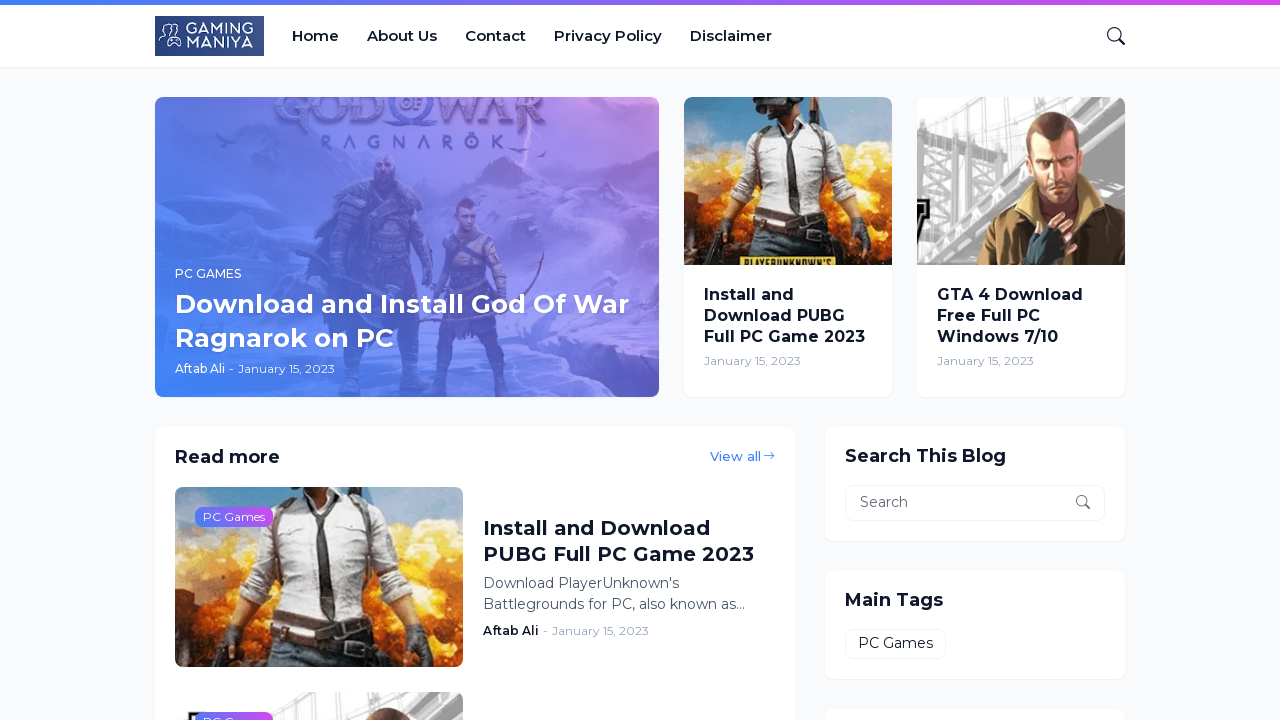

Clicked on the first popular post at (407, 247) on #PopularPosts2 >> a >> nth=0
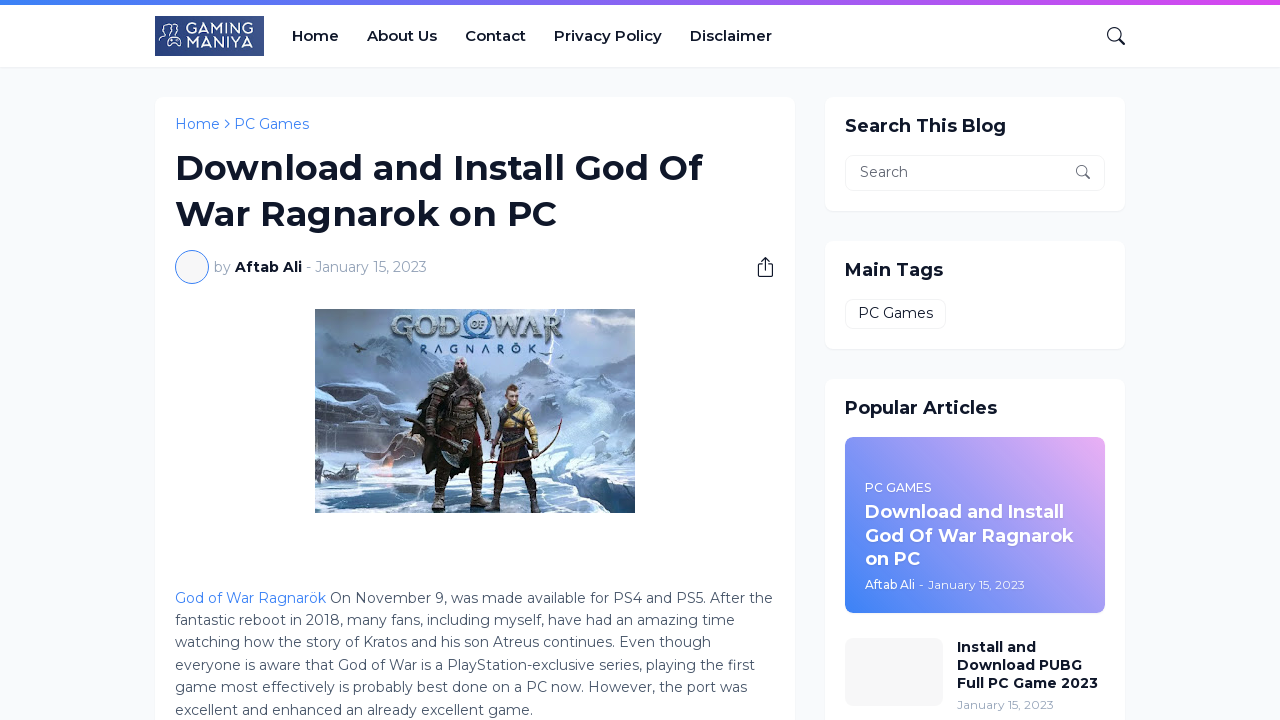

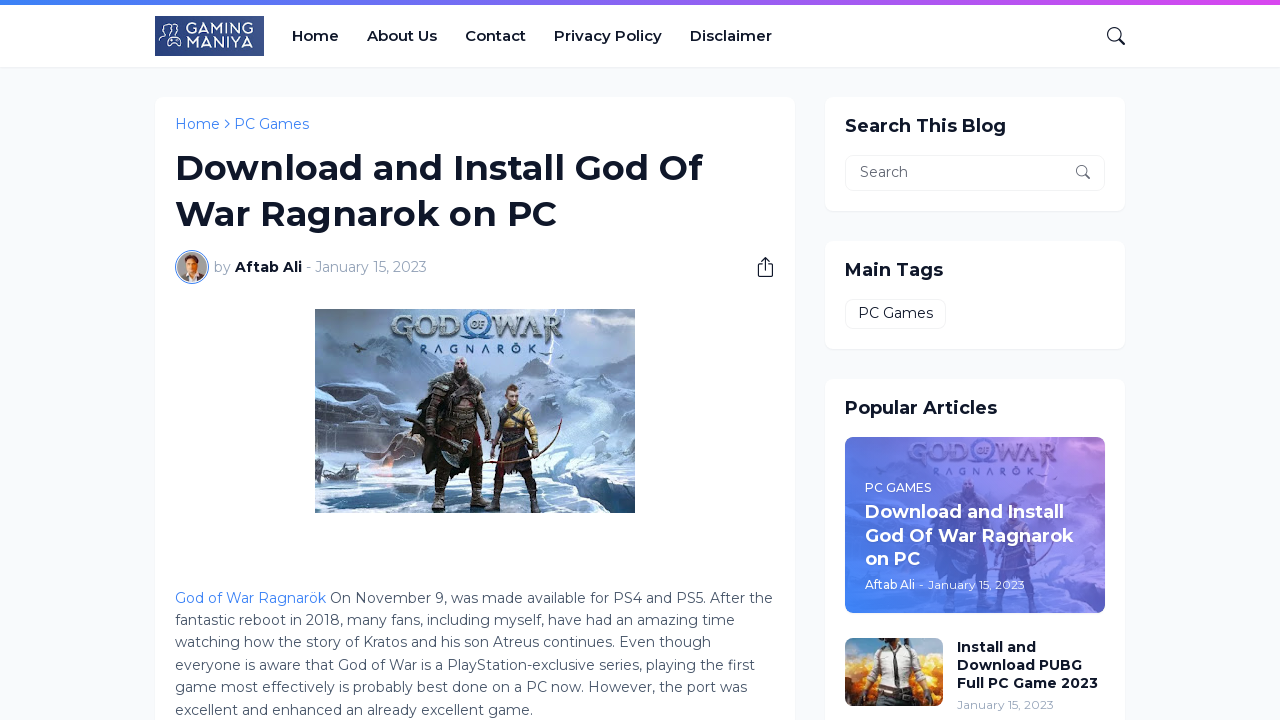